Tests the text box form on DemoQA by filling in full name, email, current address, and permanent address fields, then submitting the form

Starting URL: https://demoqa.com/text-box

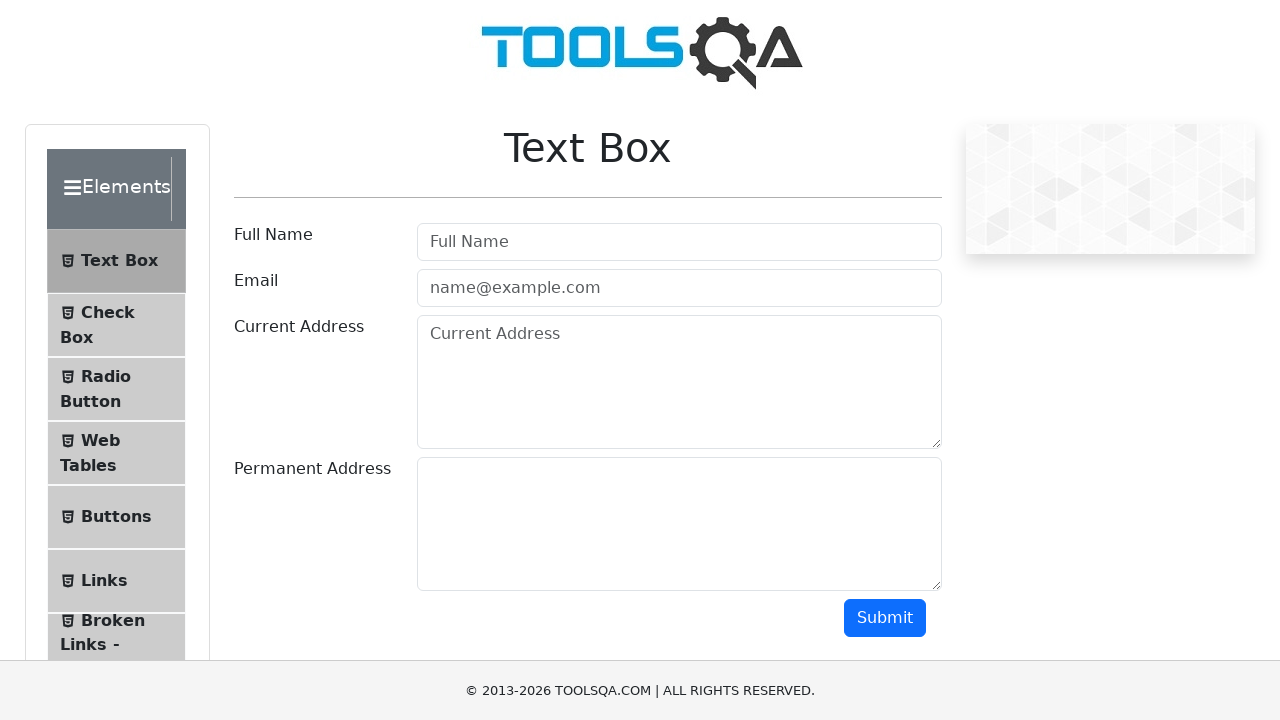

Filled full name field with 'sujeet' on #userName
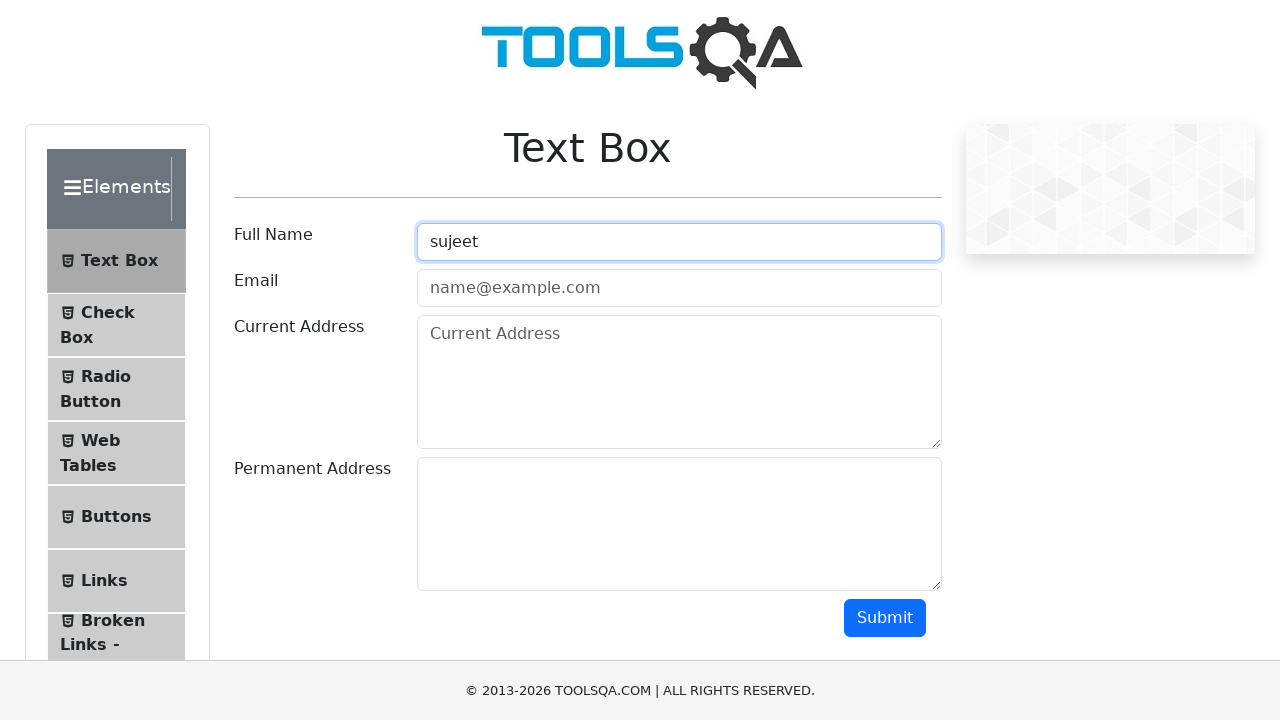

Filled email field with 'sujeet@gmail.com' on #userEmail
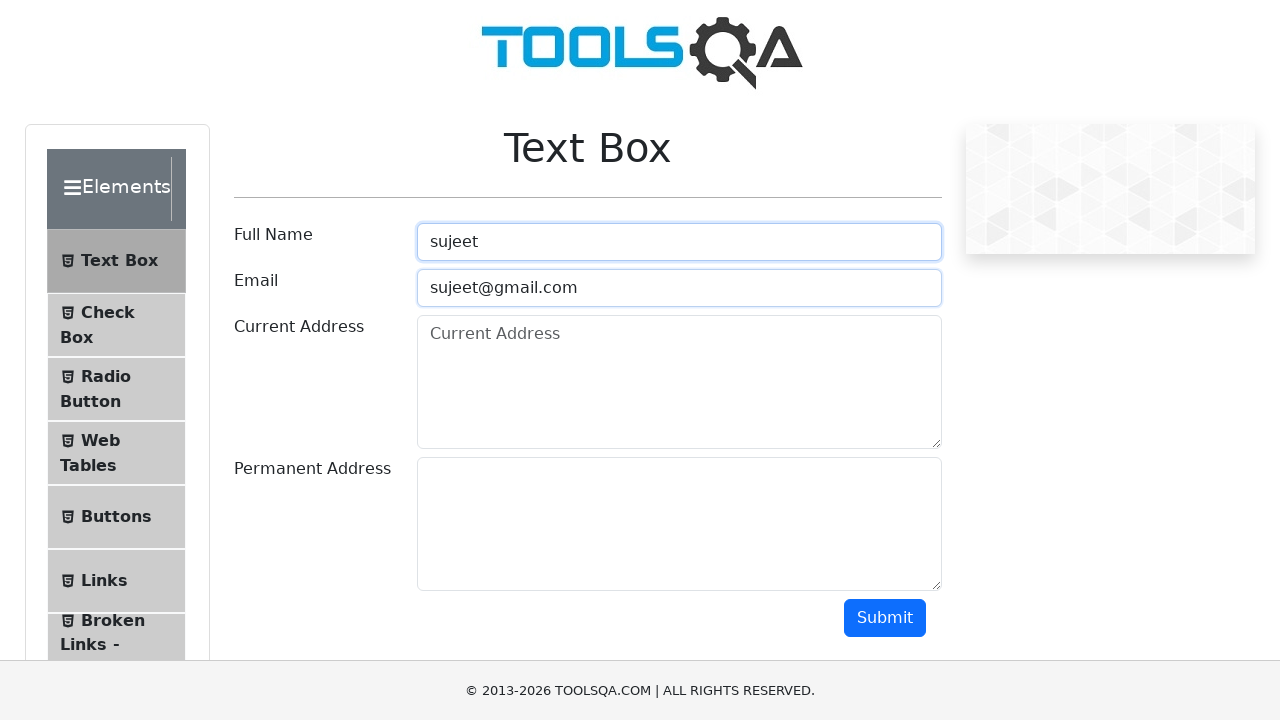

Filled current address field with '123 Main Street' on #currentAddress
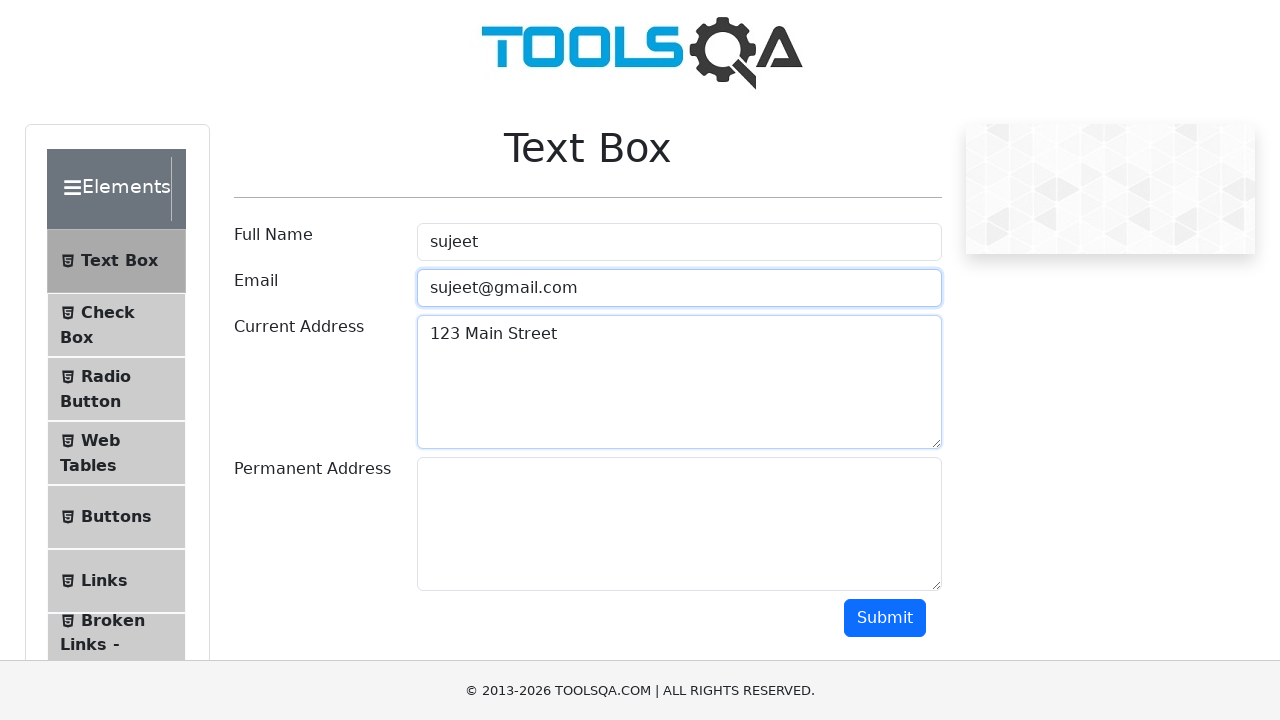

Filled permanent address field with '456 Main Street' on #permanentAddress
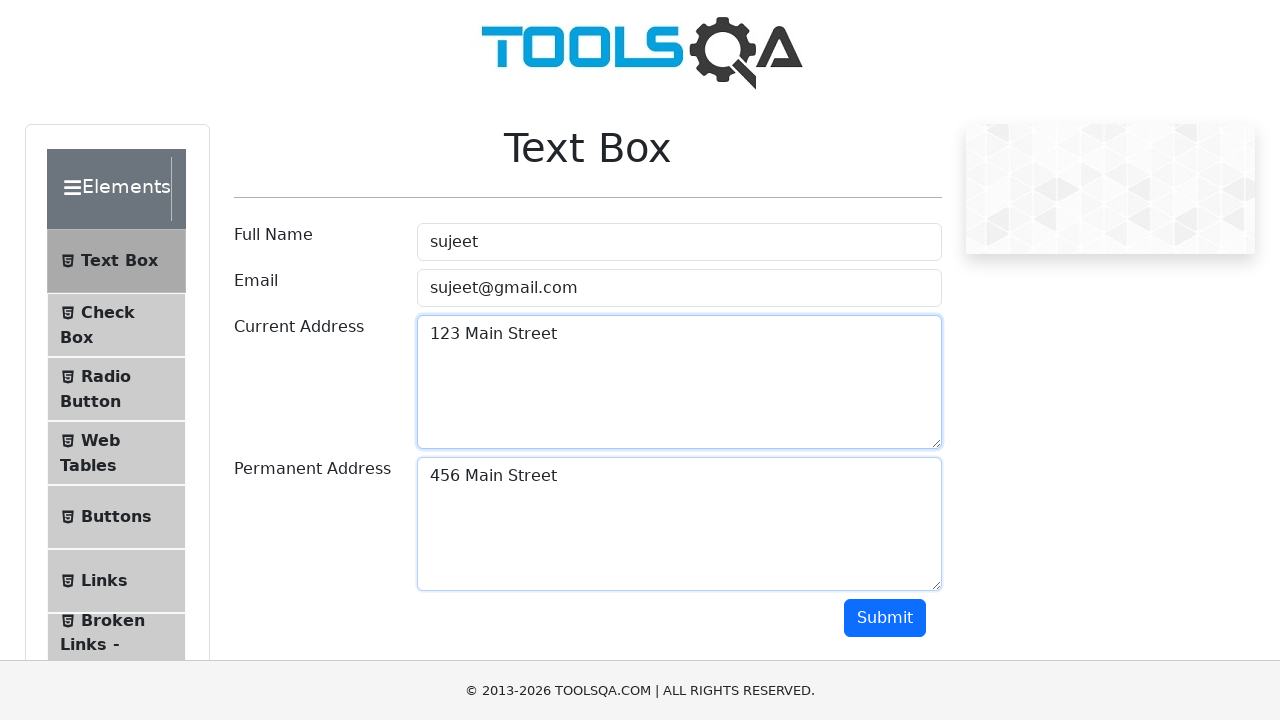

Clicked submit button to submit the form at (885, 618) on #submit
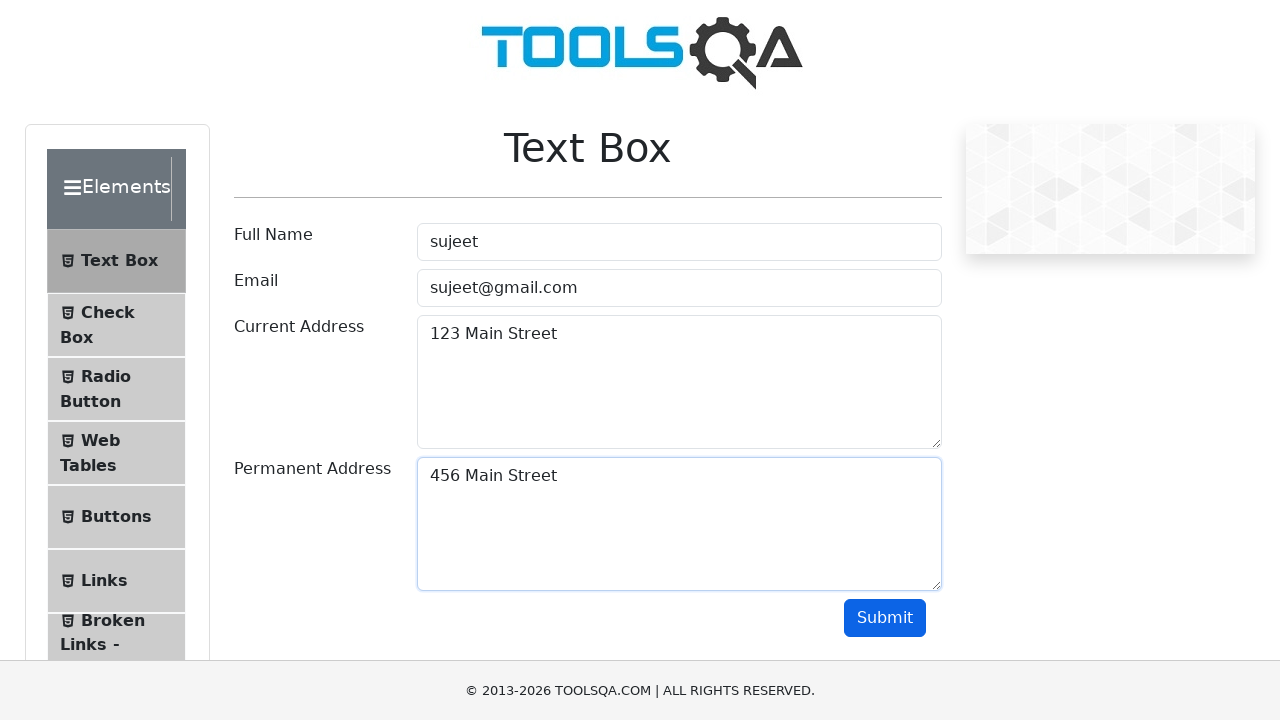

Form submission confirmation output appeared
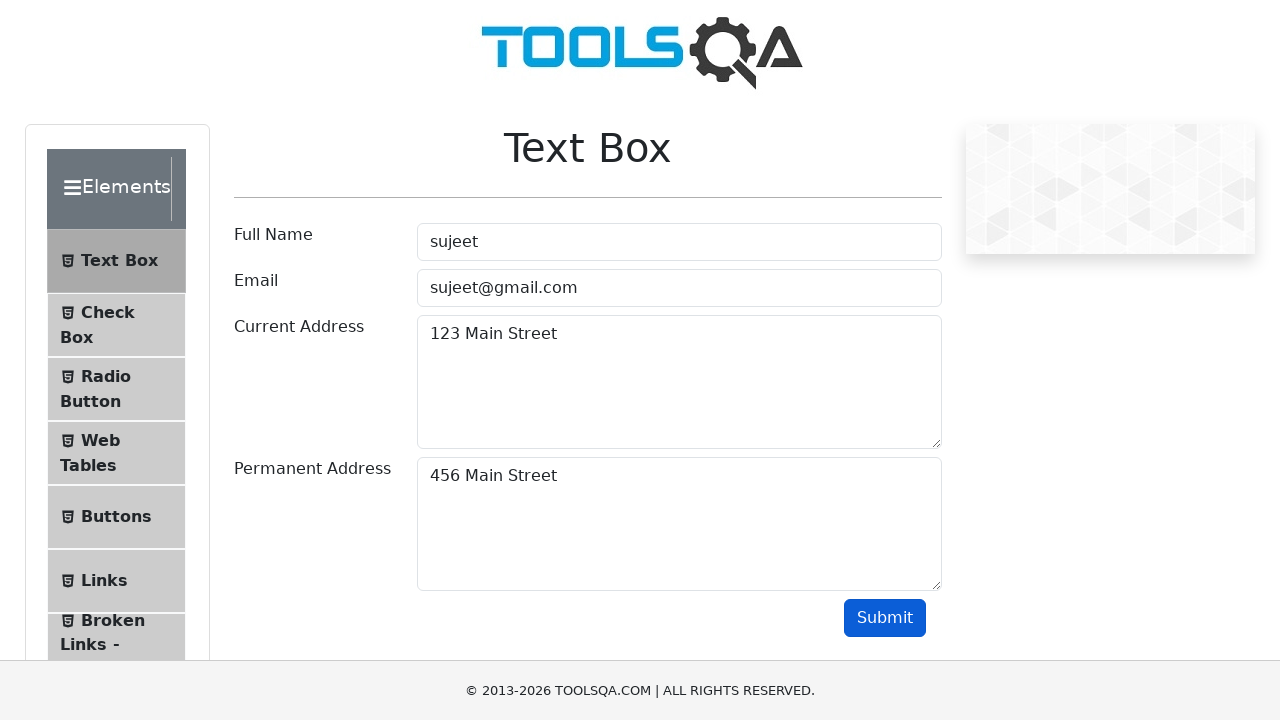

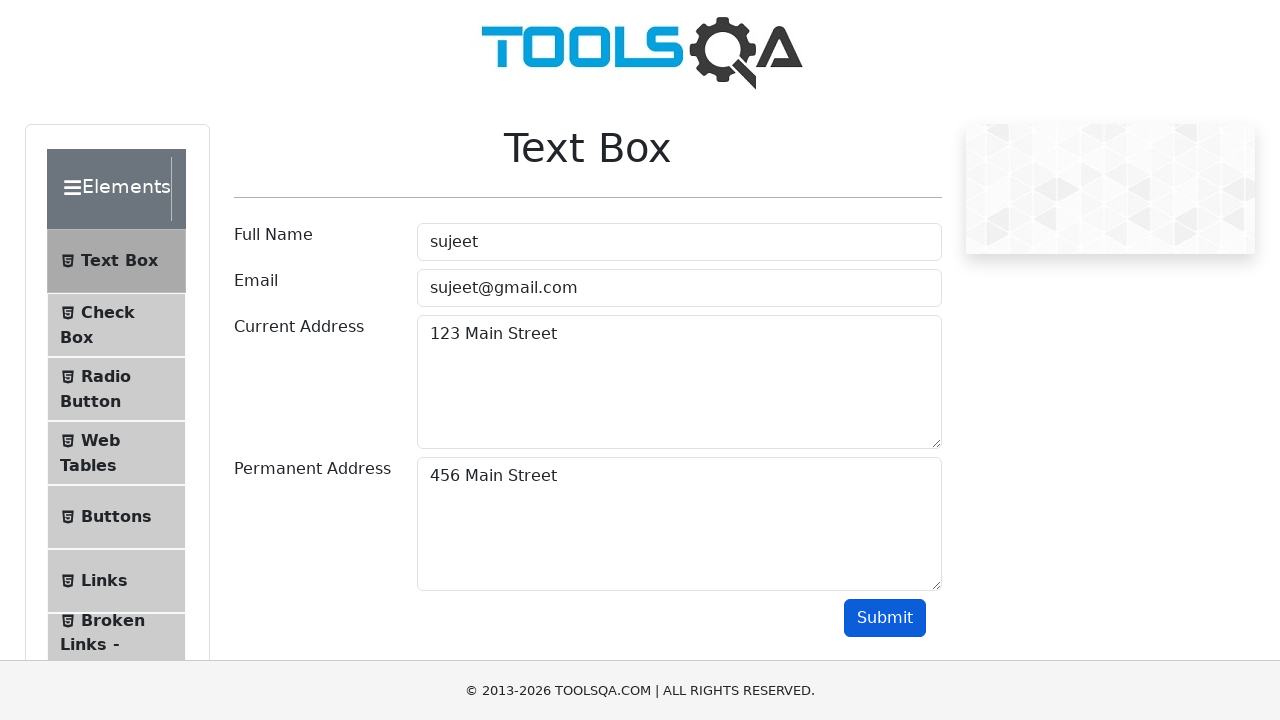